Tests e-commerce functionality by adding multiple vegetables to cart, proceeding to checkout, and applying a promo code

Starting URL: https://rahulshettyacademy.com/seleniumPractise/

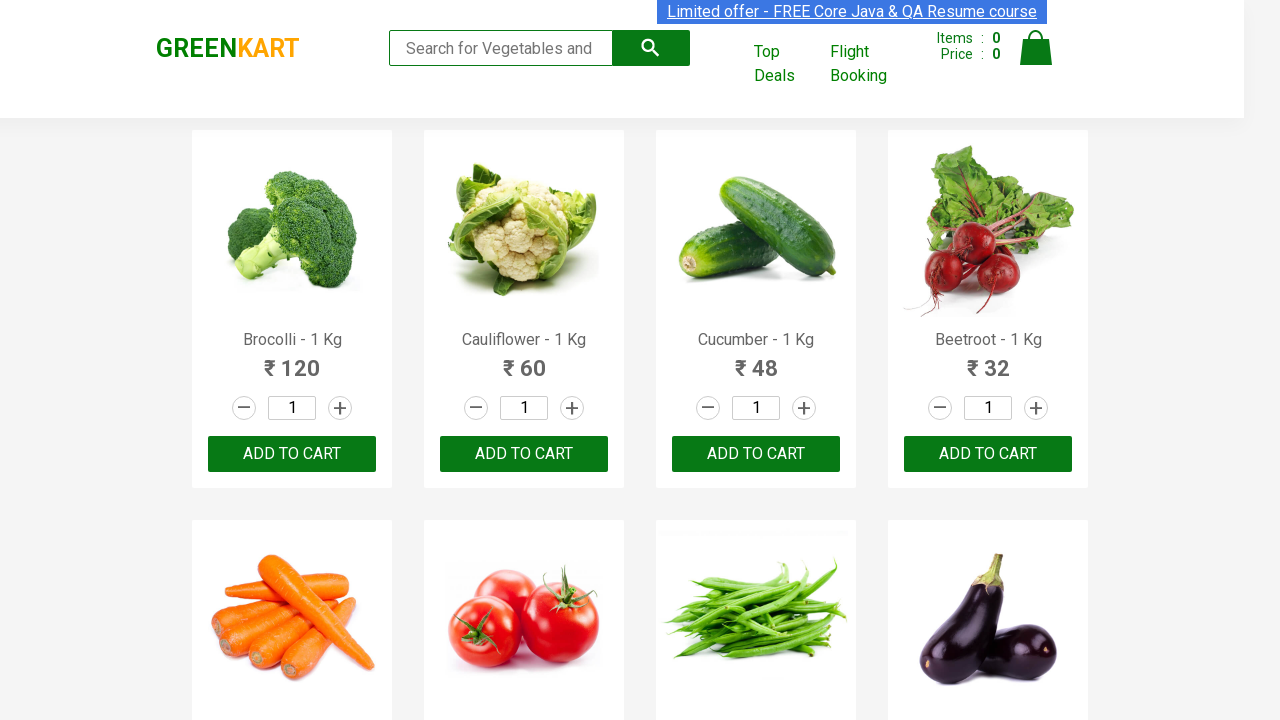

Waited 3 seconds for products to load
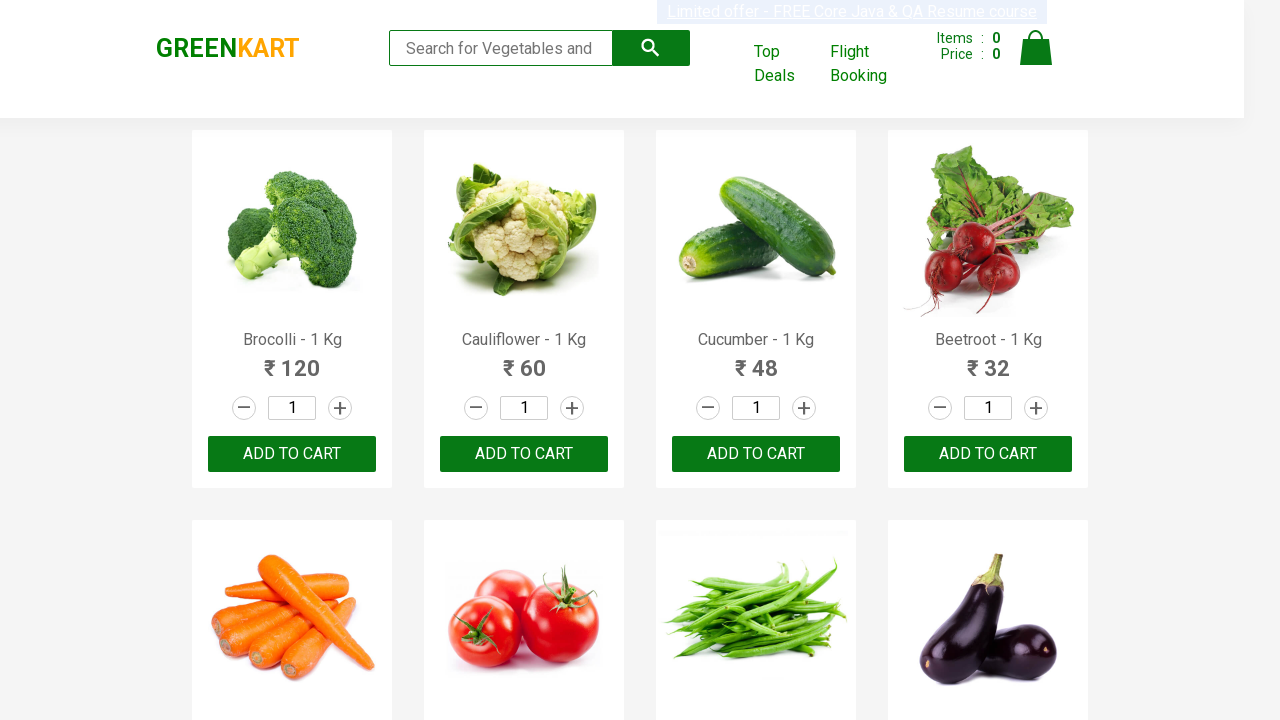

Retrieved all product names from the page
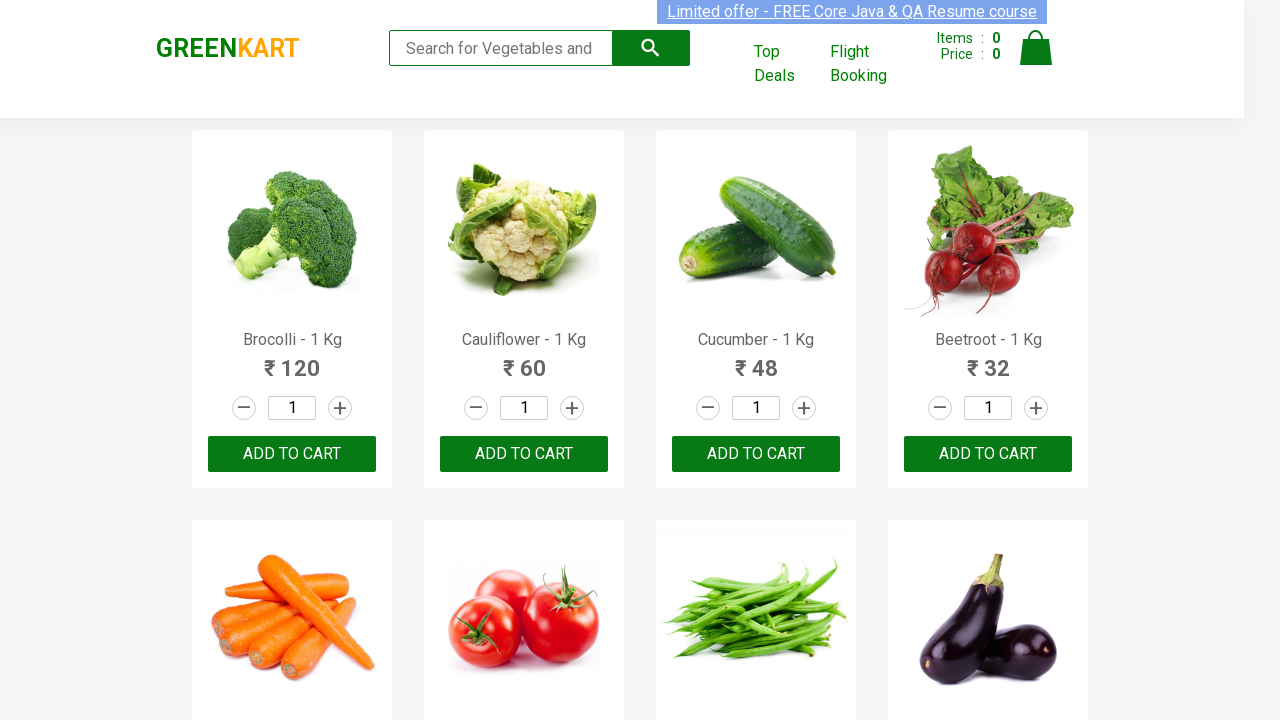

Added Brocolli to cart at (292, 454) on xpath=//div[@class='product-action']/button >> nth=0
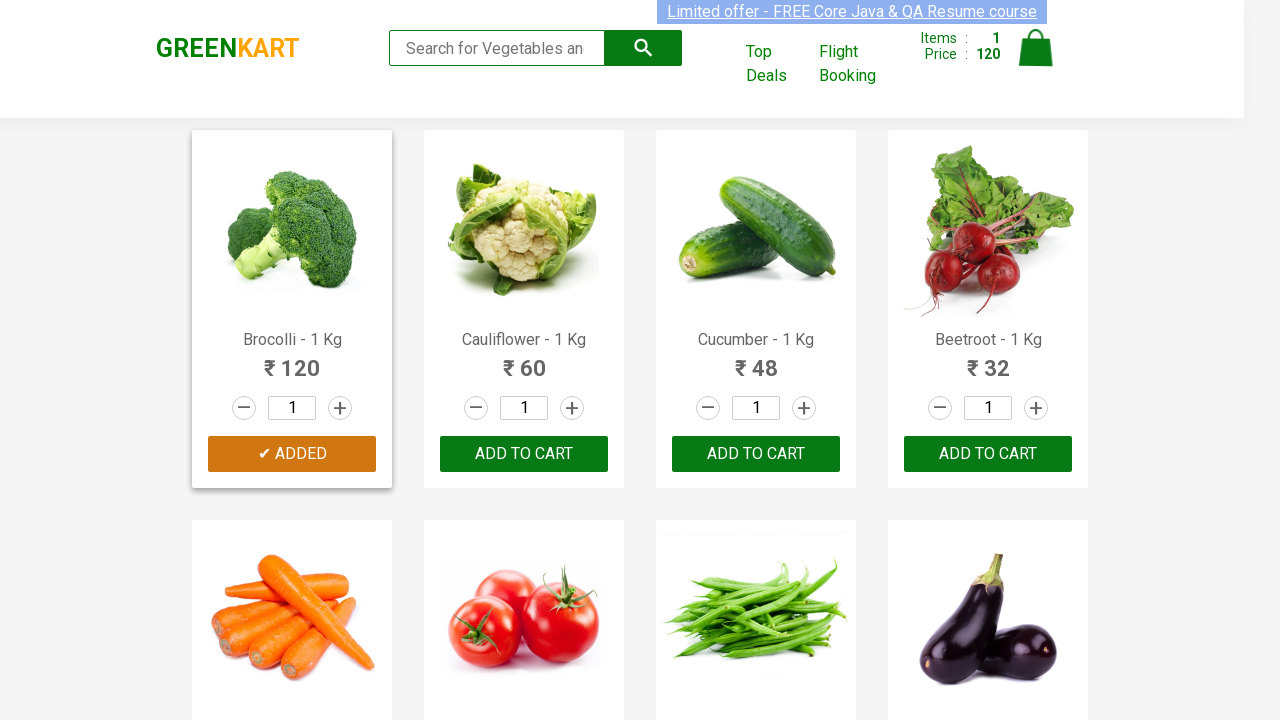

Added Cauliflower to cart at (524, 454) on xpath=//div[@class='product-action']/button >> nth=1
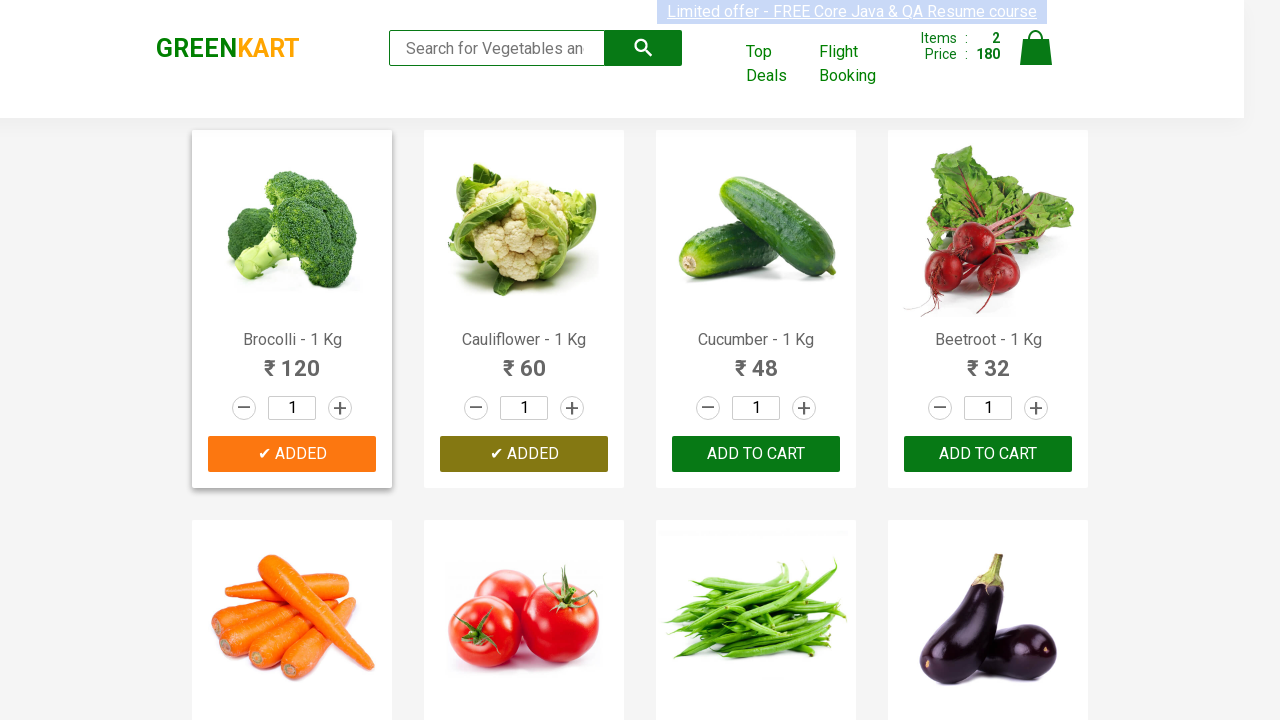

Added Cucumber to cart at (756, 454) on xpath=//div[@class='product-action']/button >> nth=2
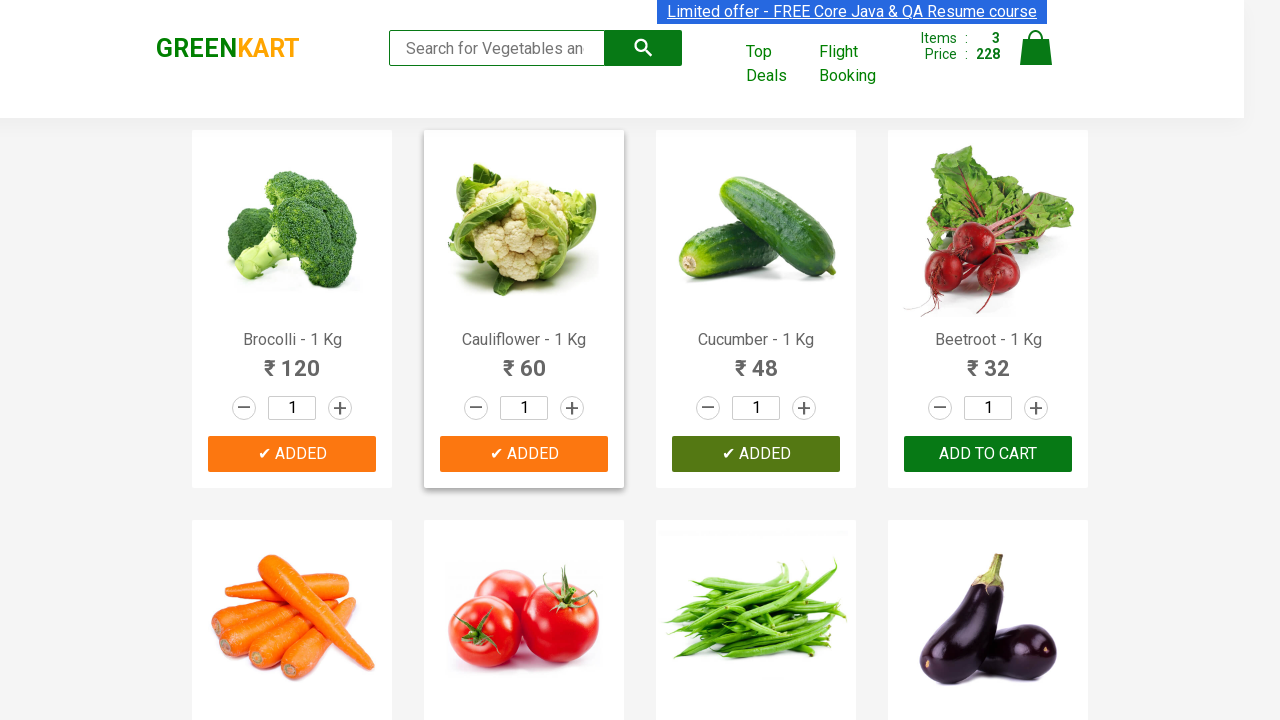

Added Beetroot to cart at (988, 454) on xpath=//div[@class='product-action']/button >> nth=3
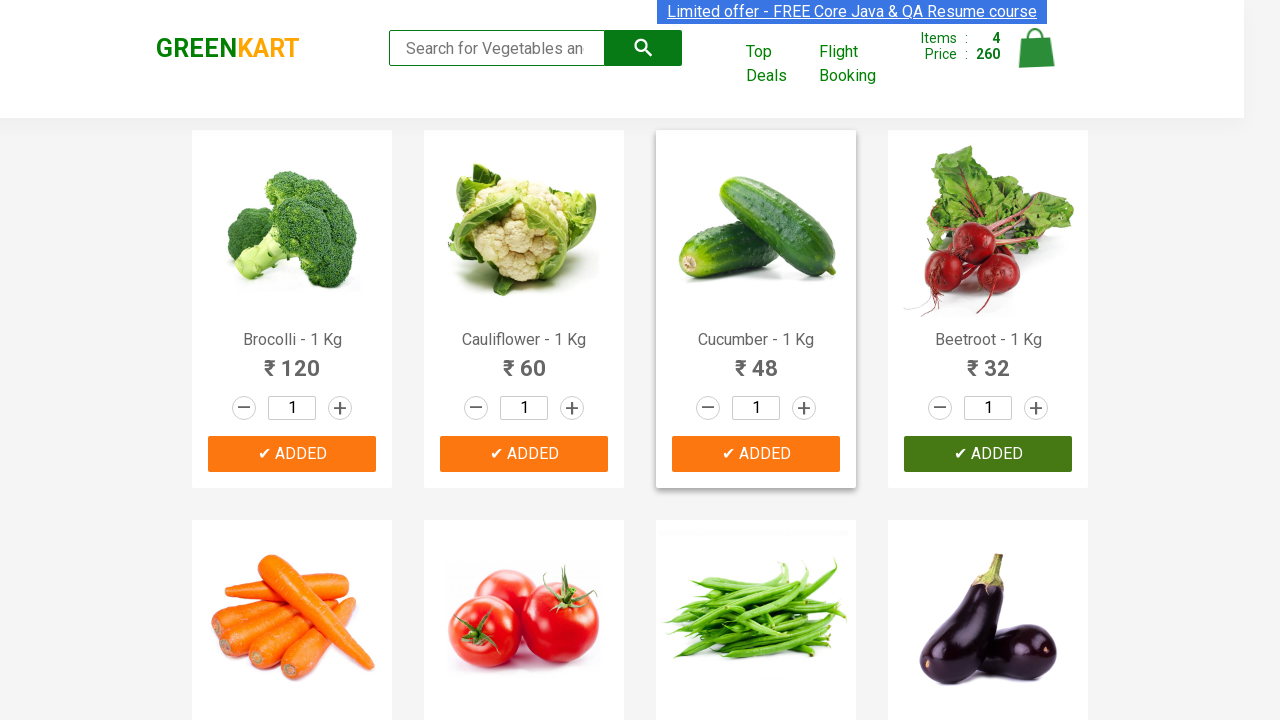

Added Carrot to cart at (292, 360) on xpath=//div[@class='product-action']/button >> nth=4
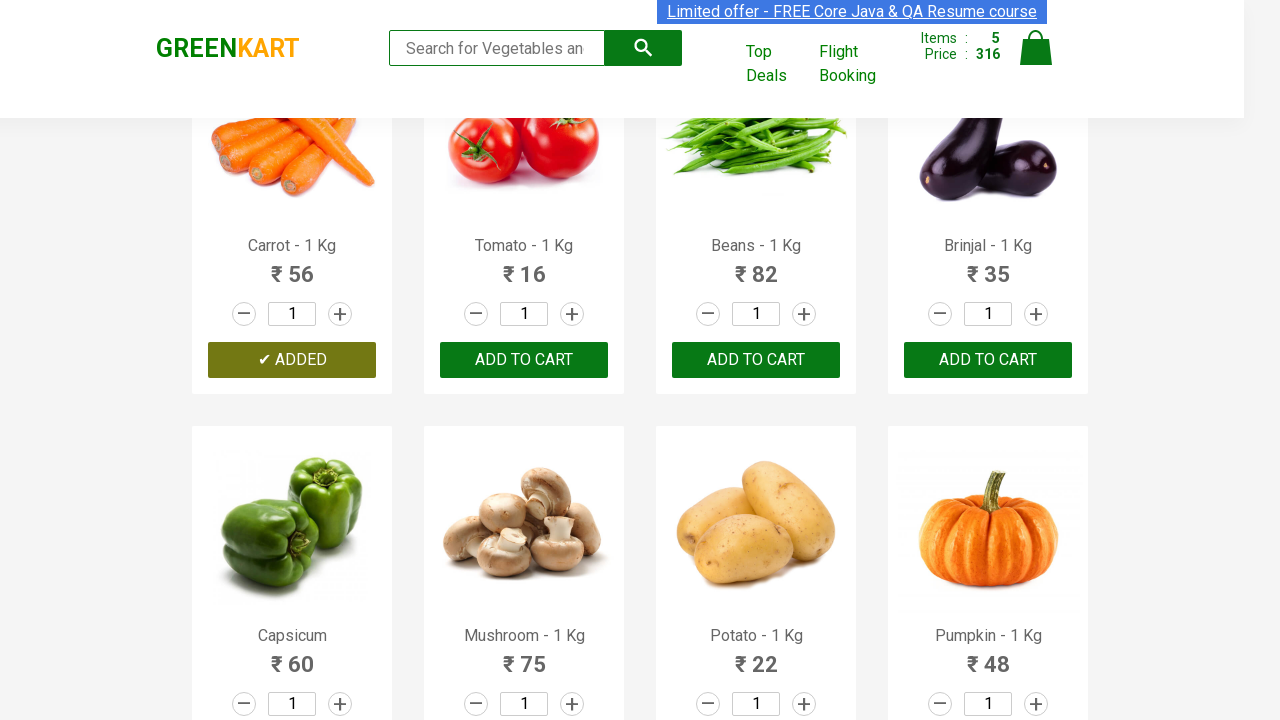

Added Tomato to cart at (524, 360) on xpath=//div[@class='product-action']/button >> nth=5
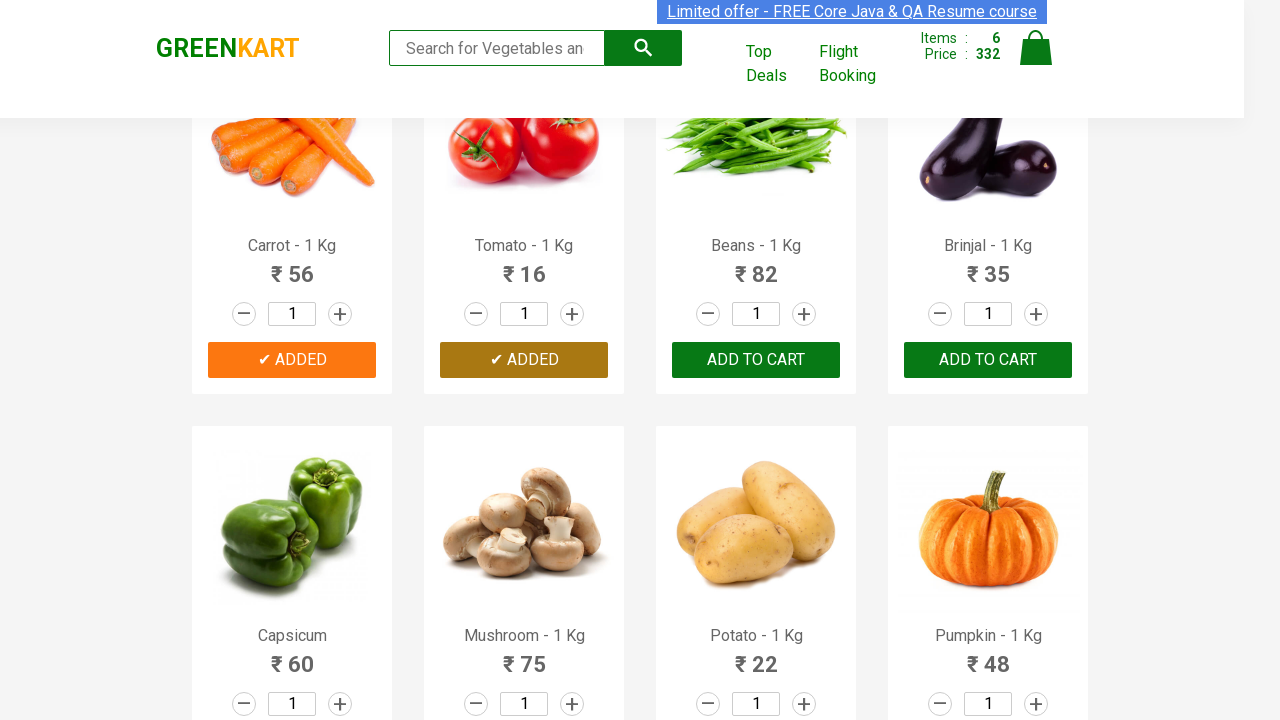

Added Beans to cart at (756, 360) on xpath=//div[@class='product-action']/button >> nth=6
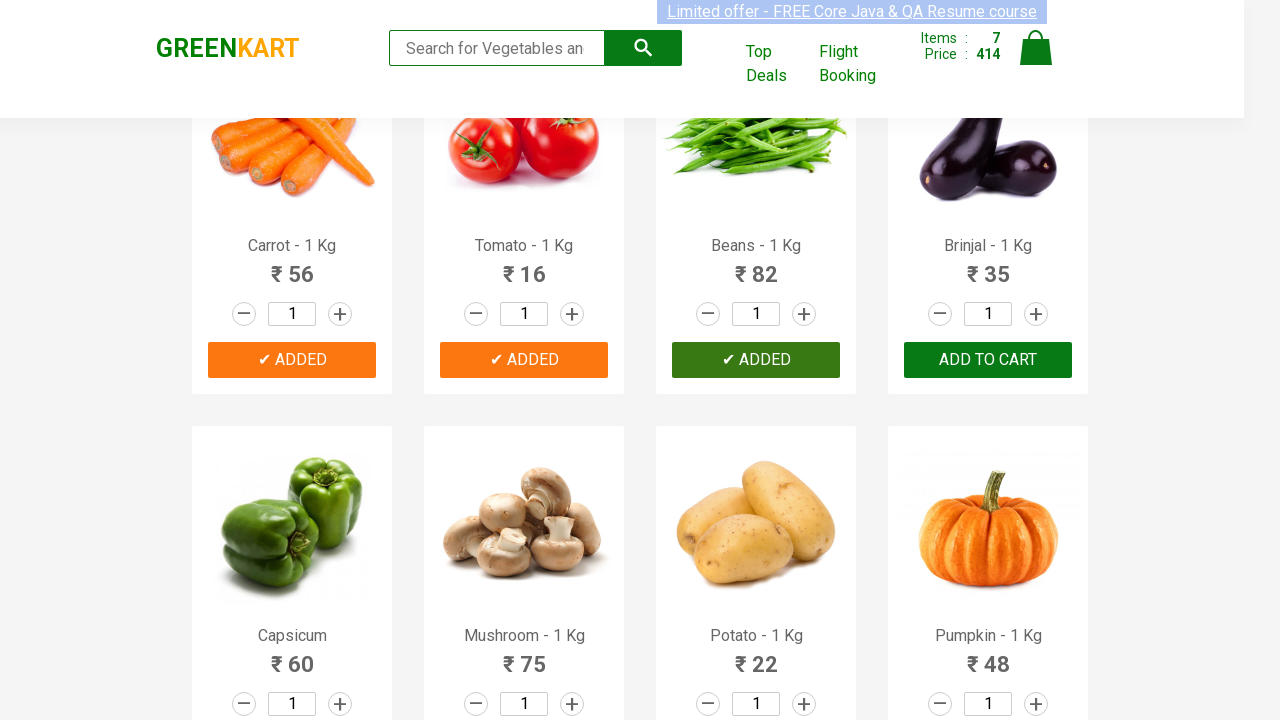

Clicked cart icon to view cart at (1036, 48) on img[alt='Cart']
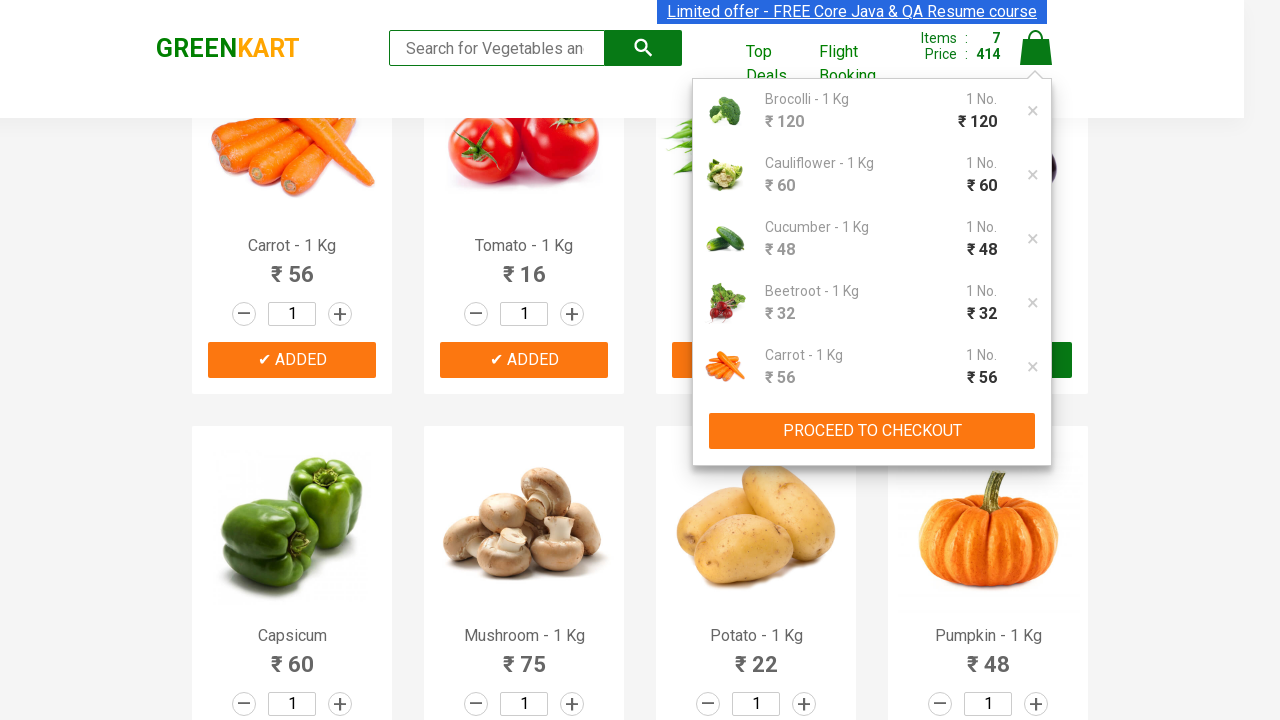

Clicked PROCEED TO CHECKOUT button at (872, 431) on xpath=//button[text()='PROCEED TO CHECKOUT']
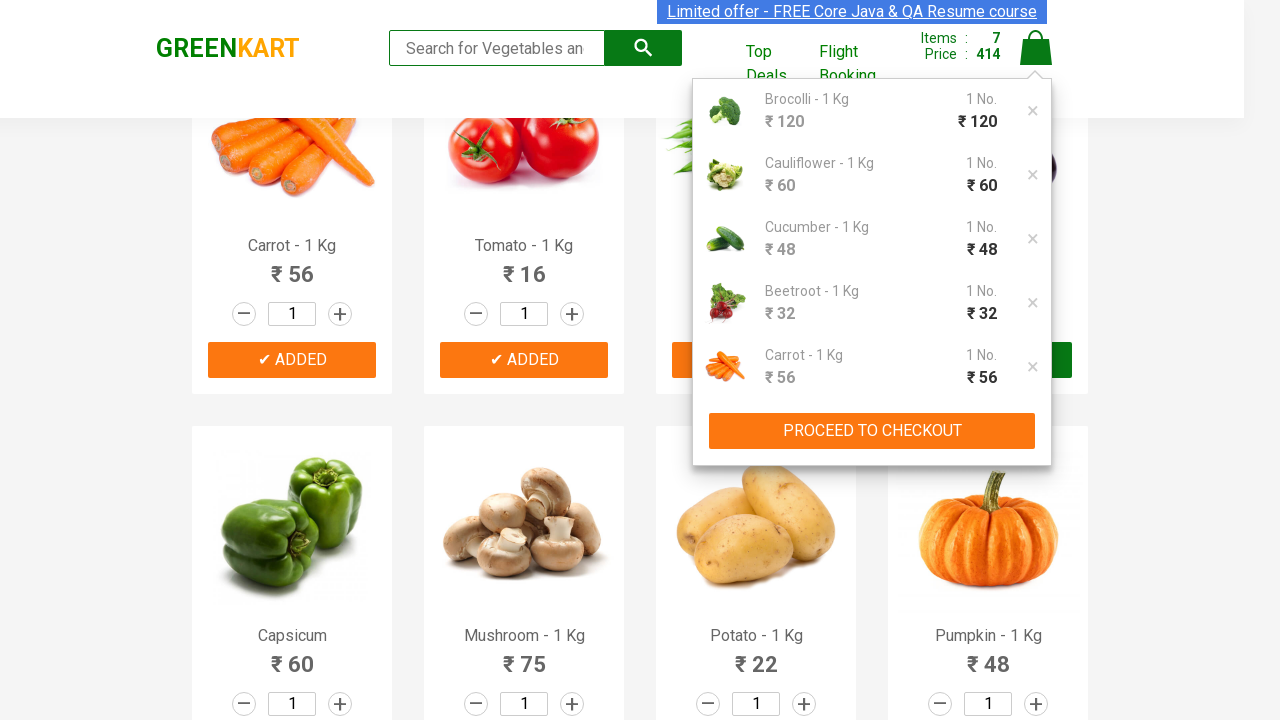

Promo code input field became visible
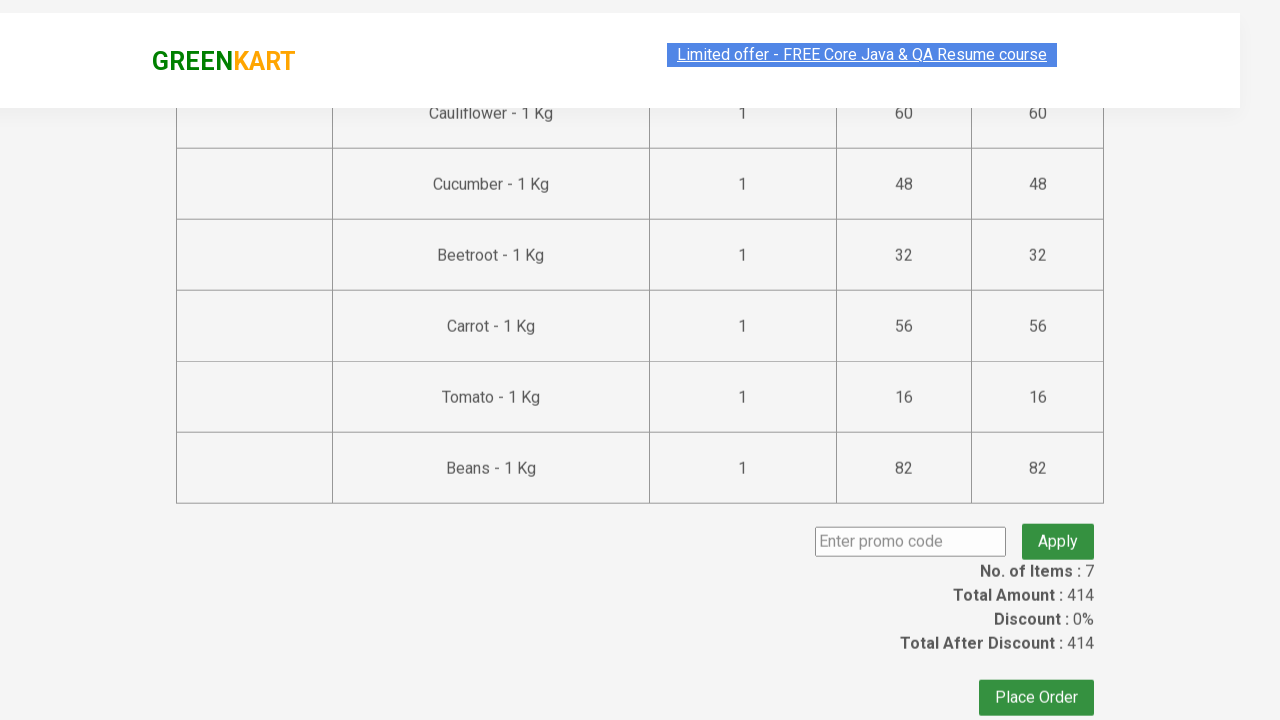

Entered promo code 'rahulshettyacademy' on input.promoCode
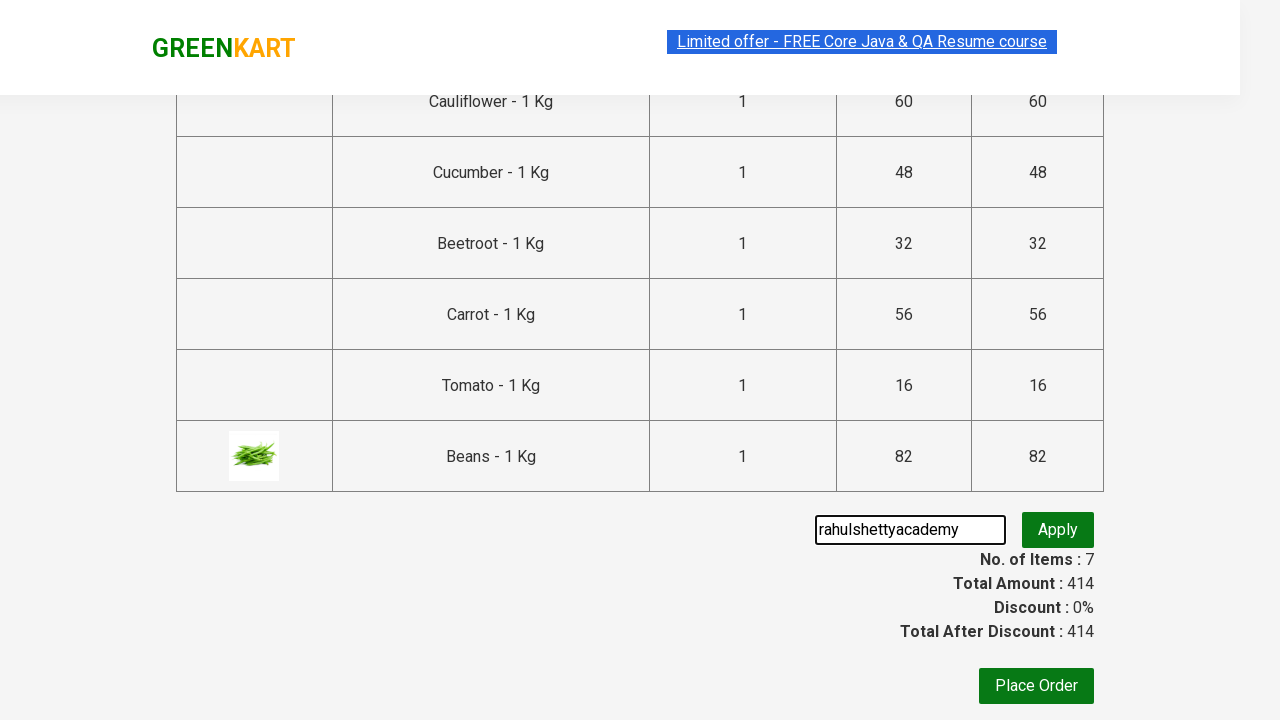

Clicked apply promo button at (1058, 530) on button.promoBtn
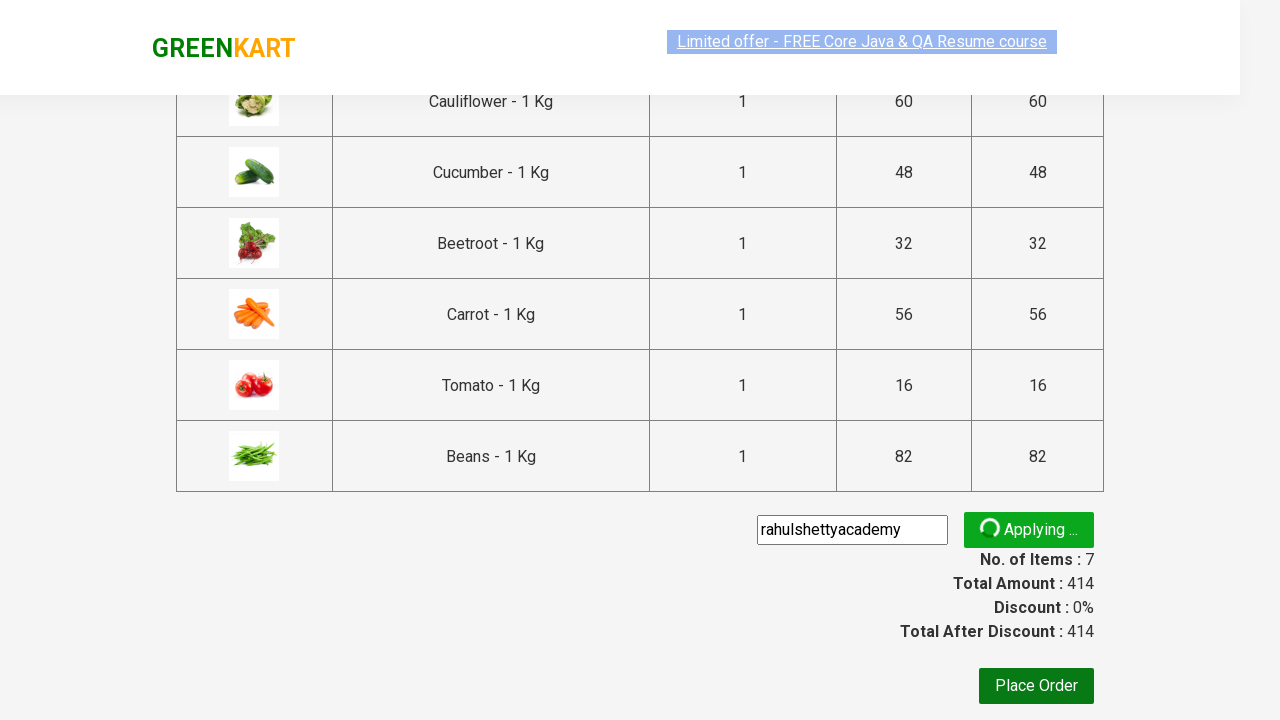

Promo info message appeared
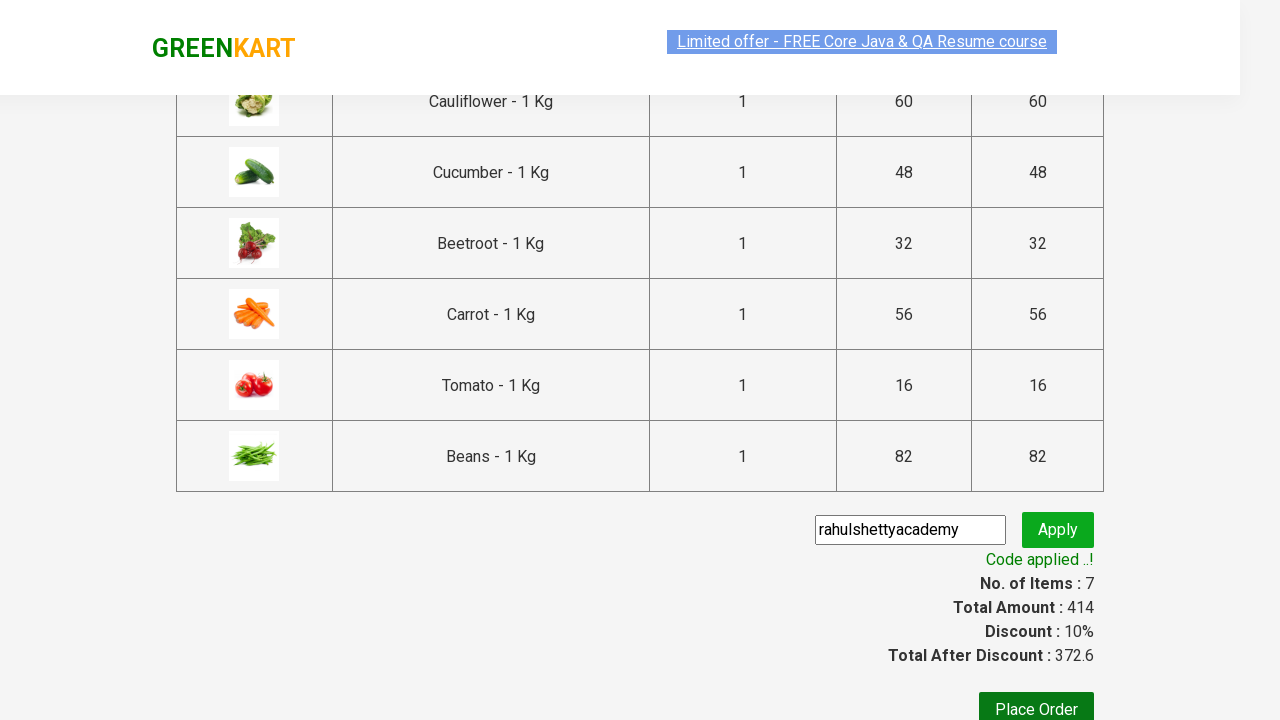

Retrieved promo info text: Code applied ..!
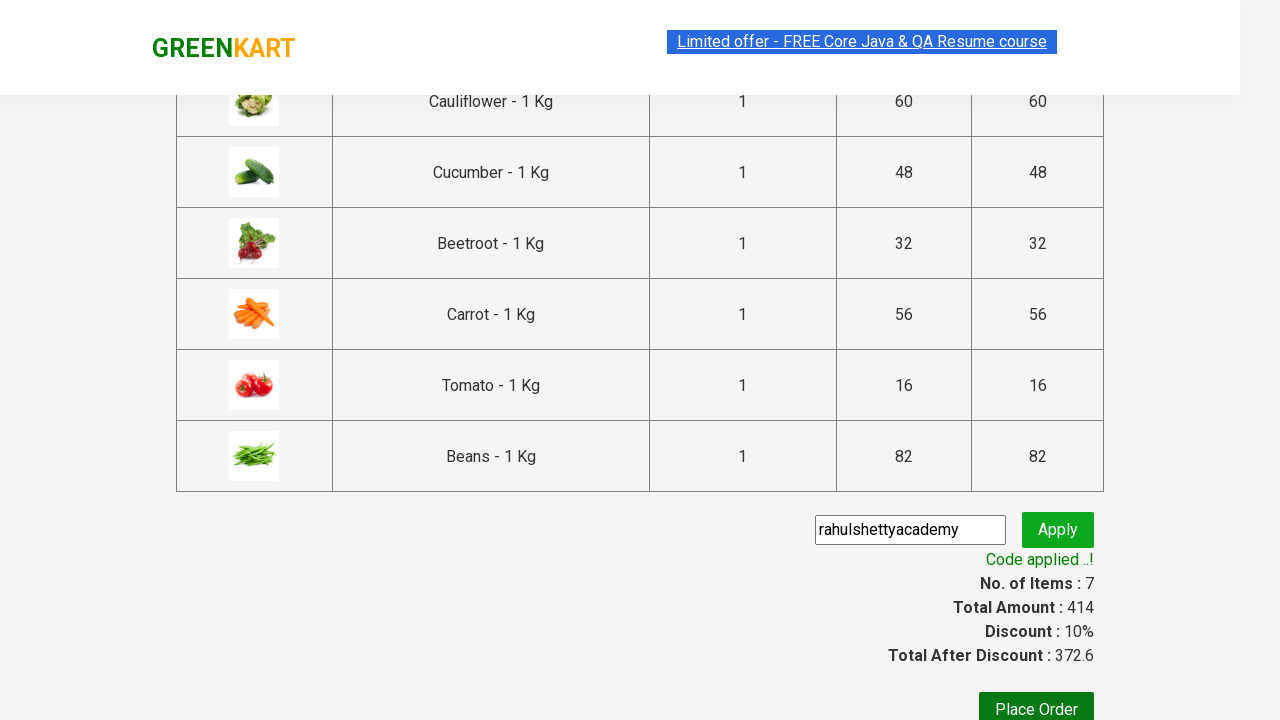

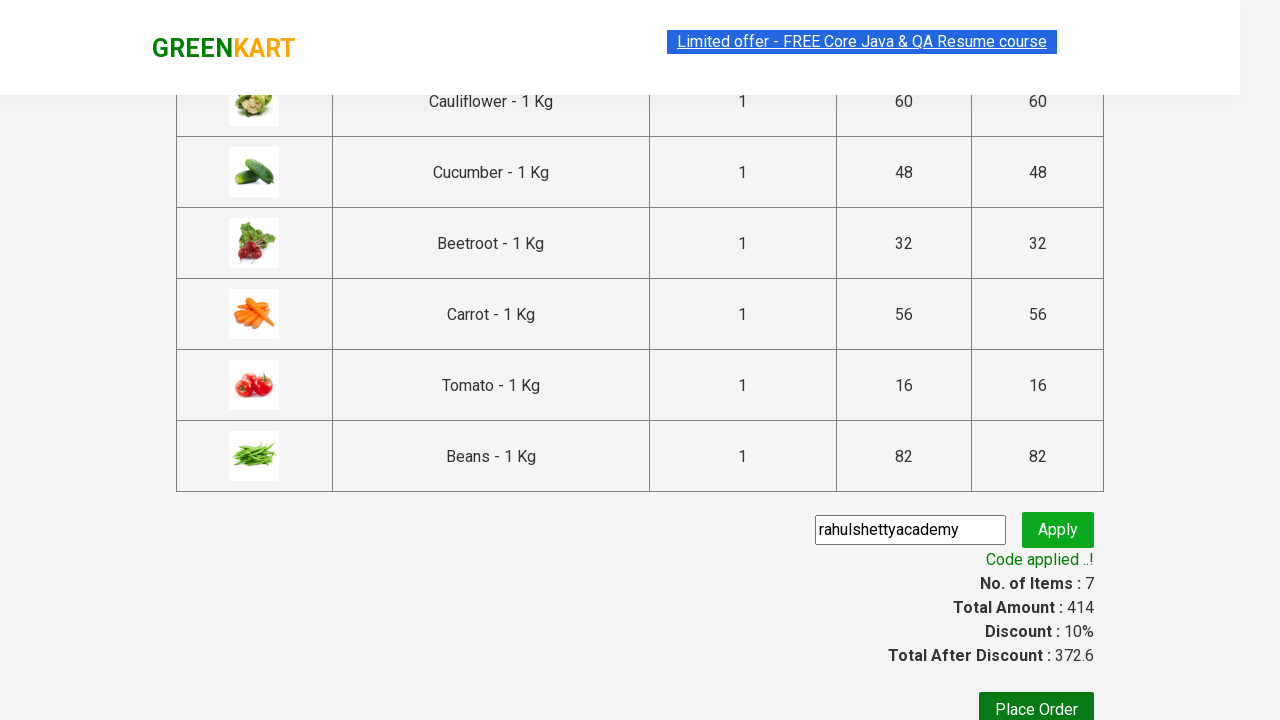